Tests browser window handling by clicking a link that opens a new window, switching to the new window to verify its title, then switching back to the original window.

Starting URL: http://the-internet.herokuapp.com/windows

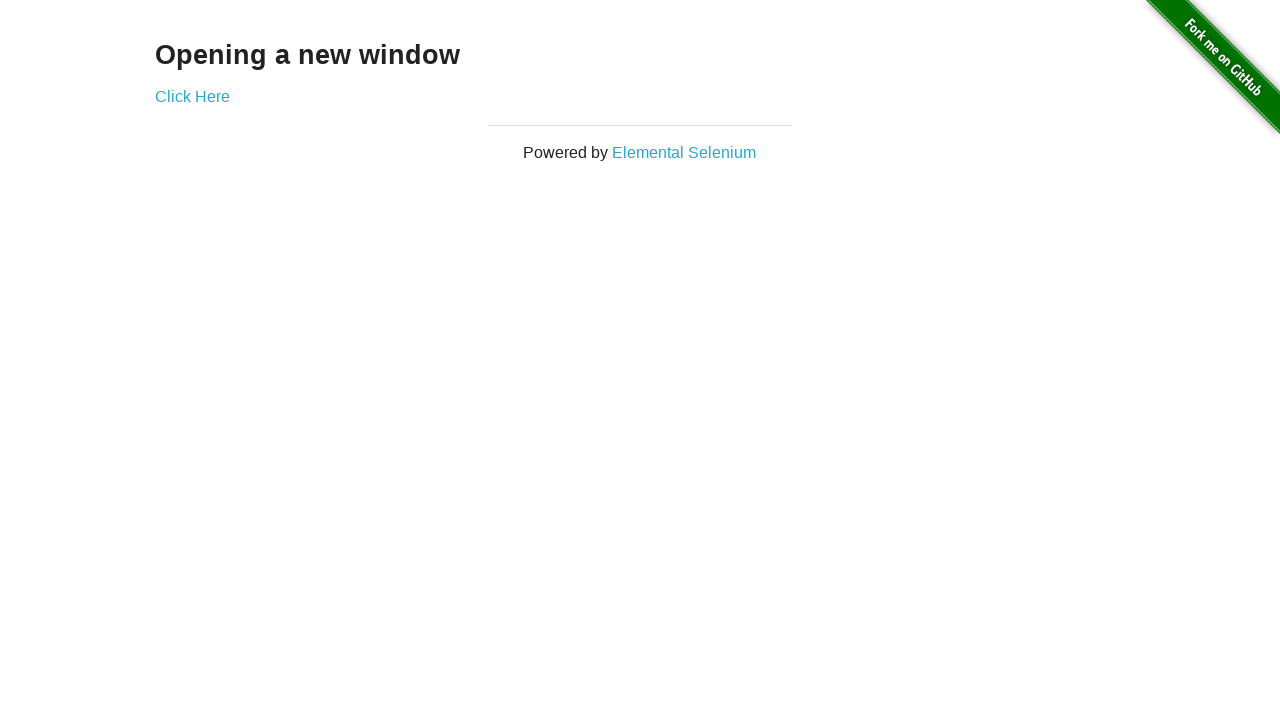

Verified initial page title is 'The Internet'
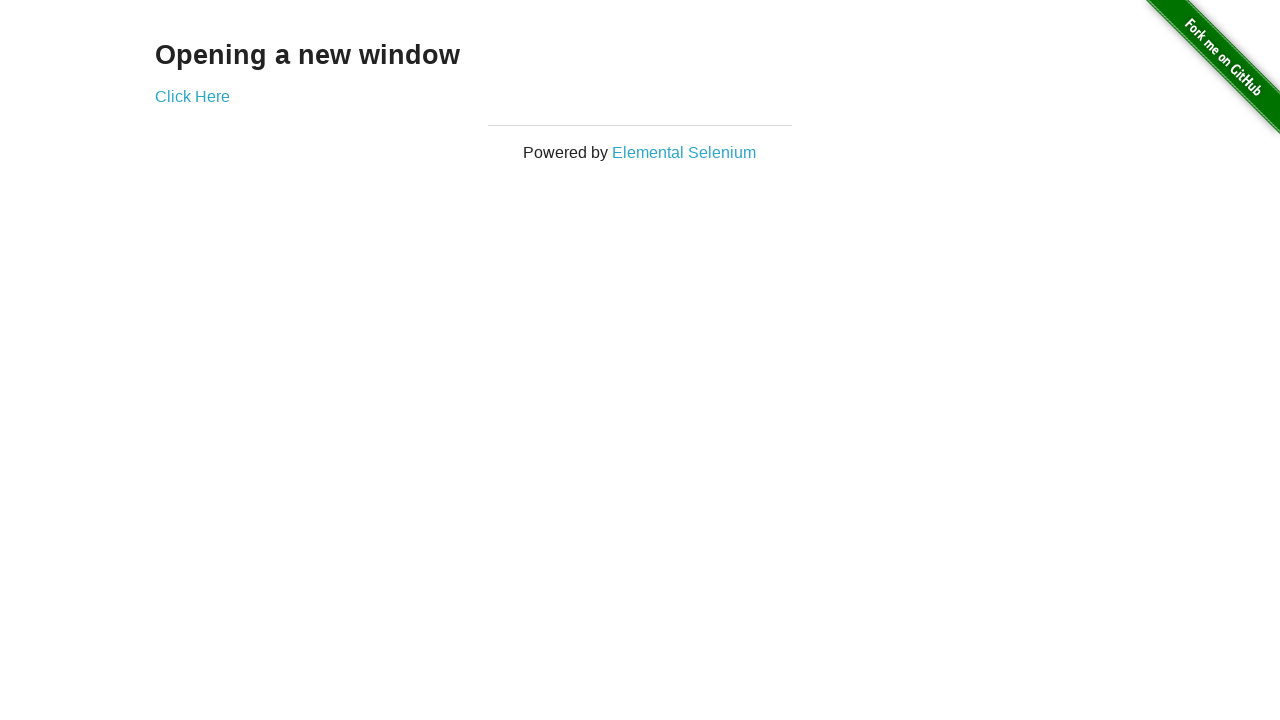

Stored reference to original page
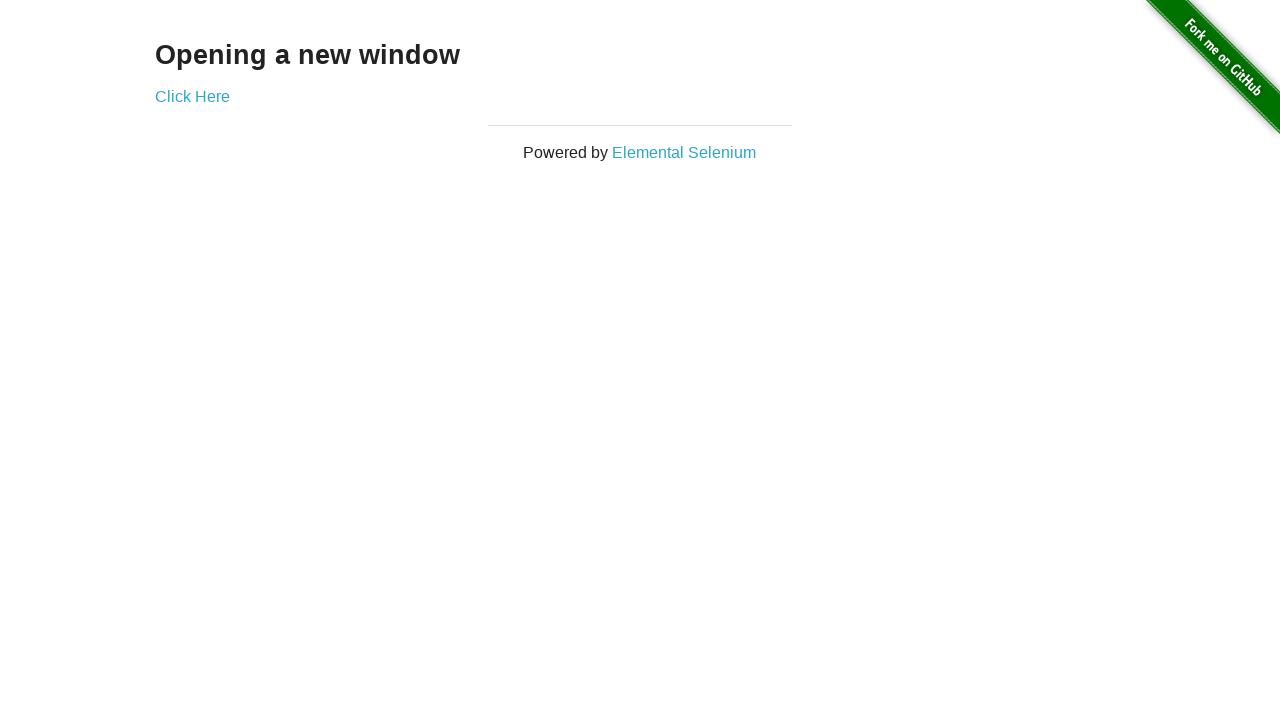

Clicked 'Click Here' link to open new window at (192, 96) on xpath=//a[text()='Click Here']
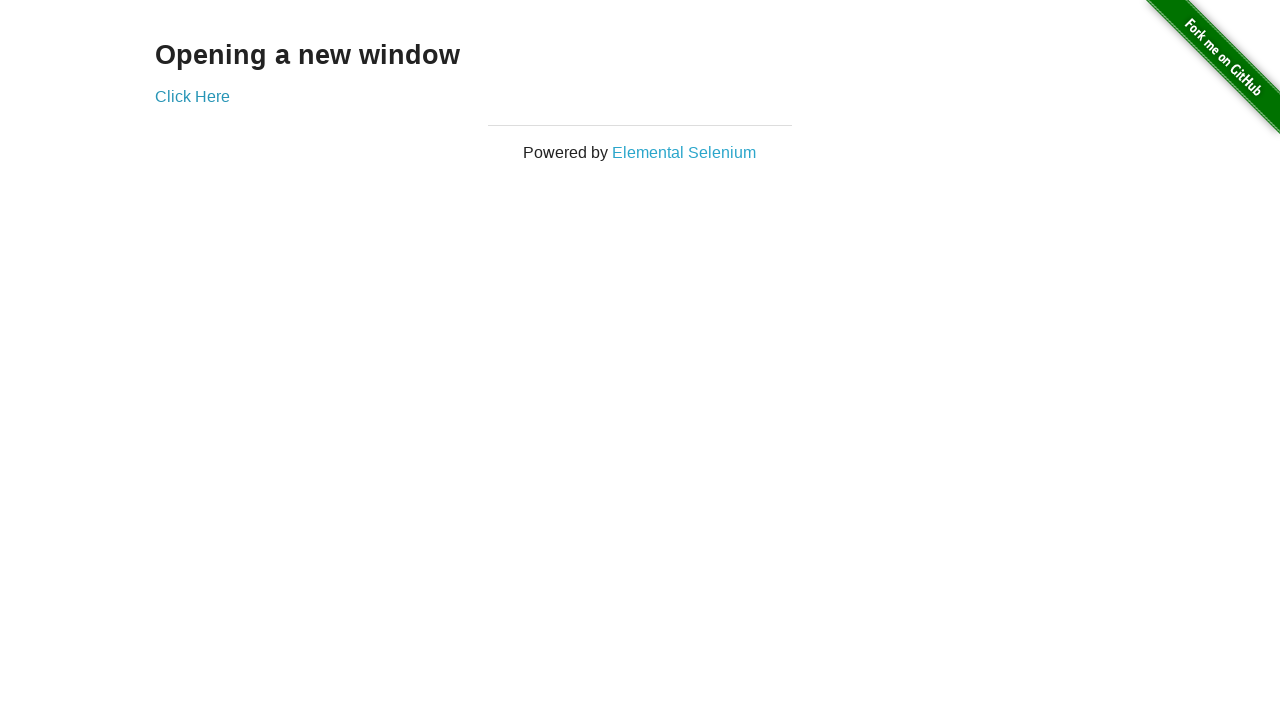

Captured reference to new window page object
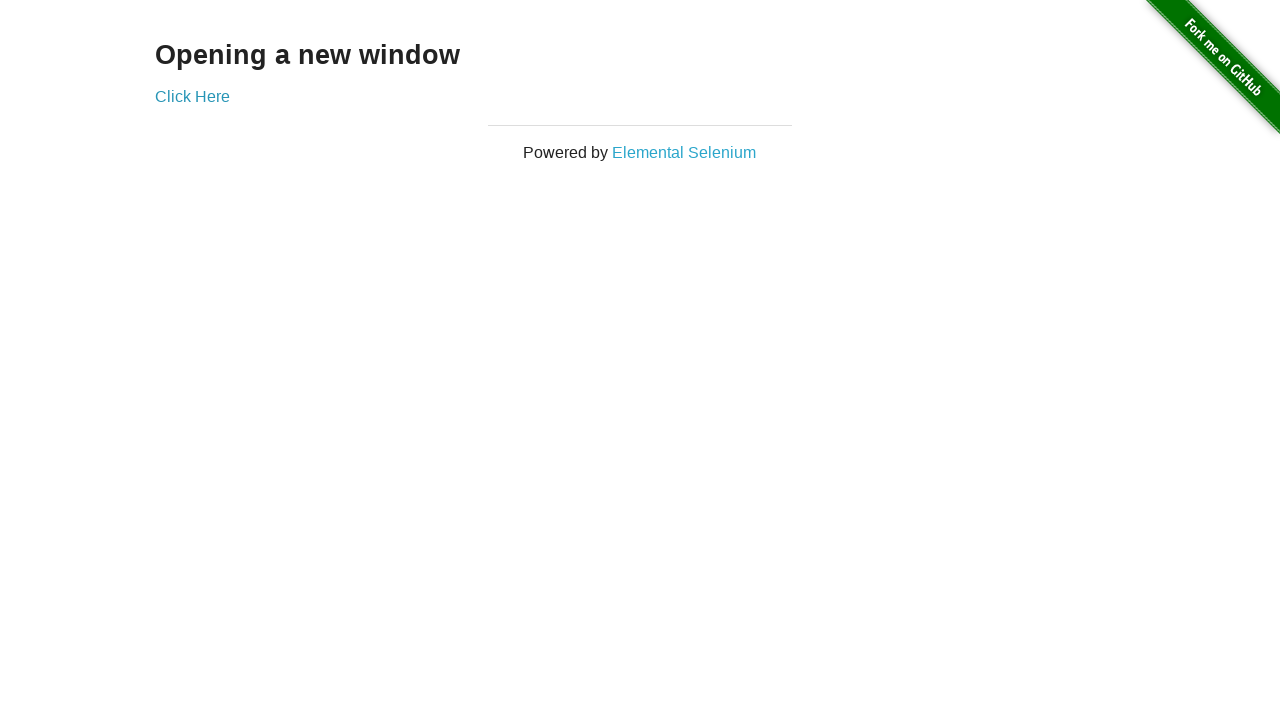

New page finished loading
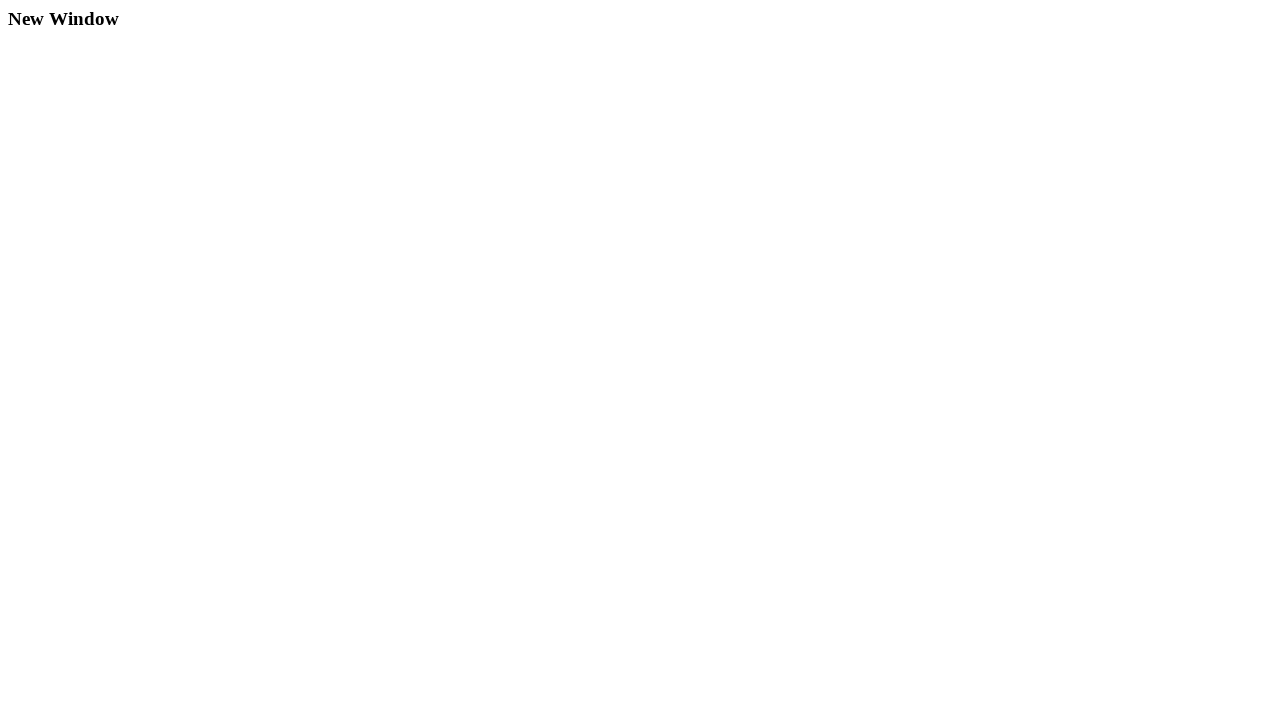

Verified new window title is 'New Window'
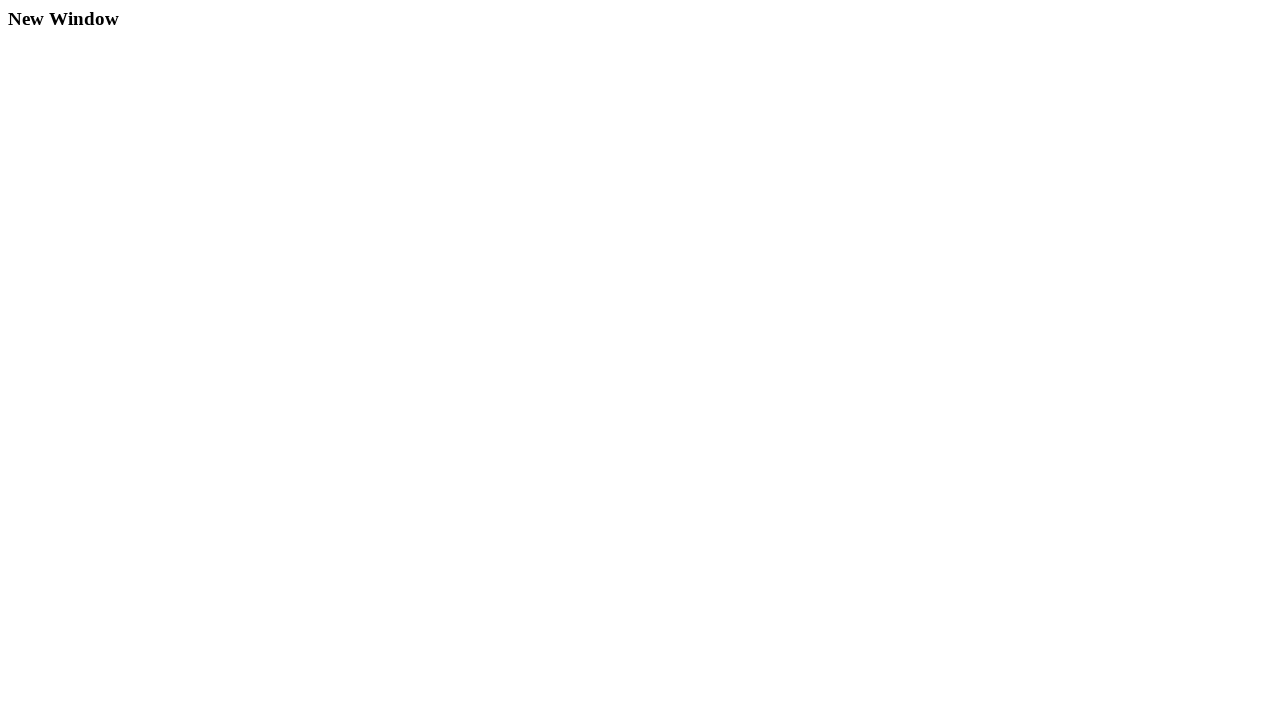

Switched back to original page window
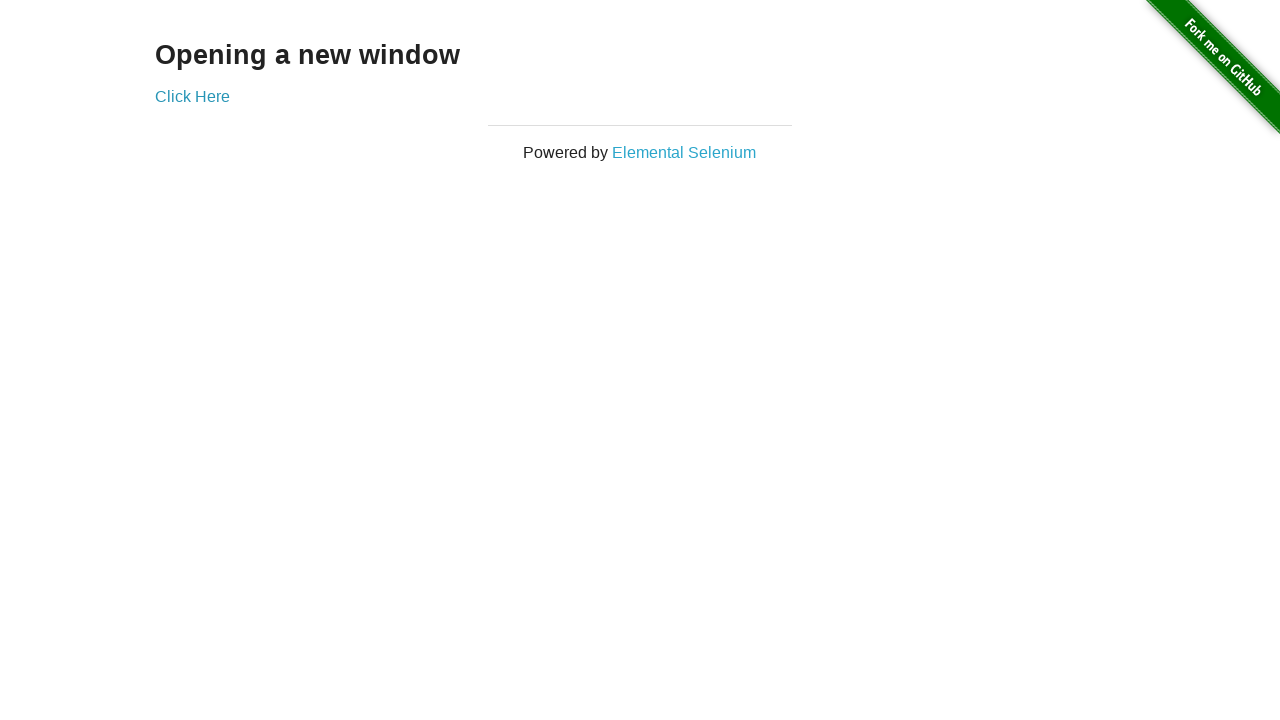

Verified original window title is still 'The Internet'
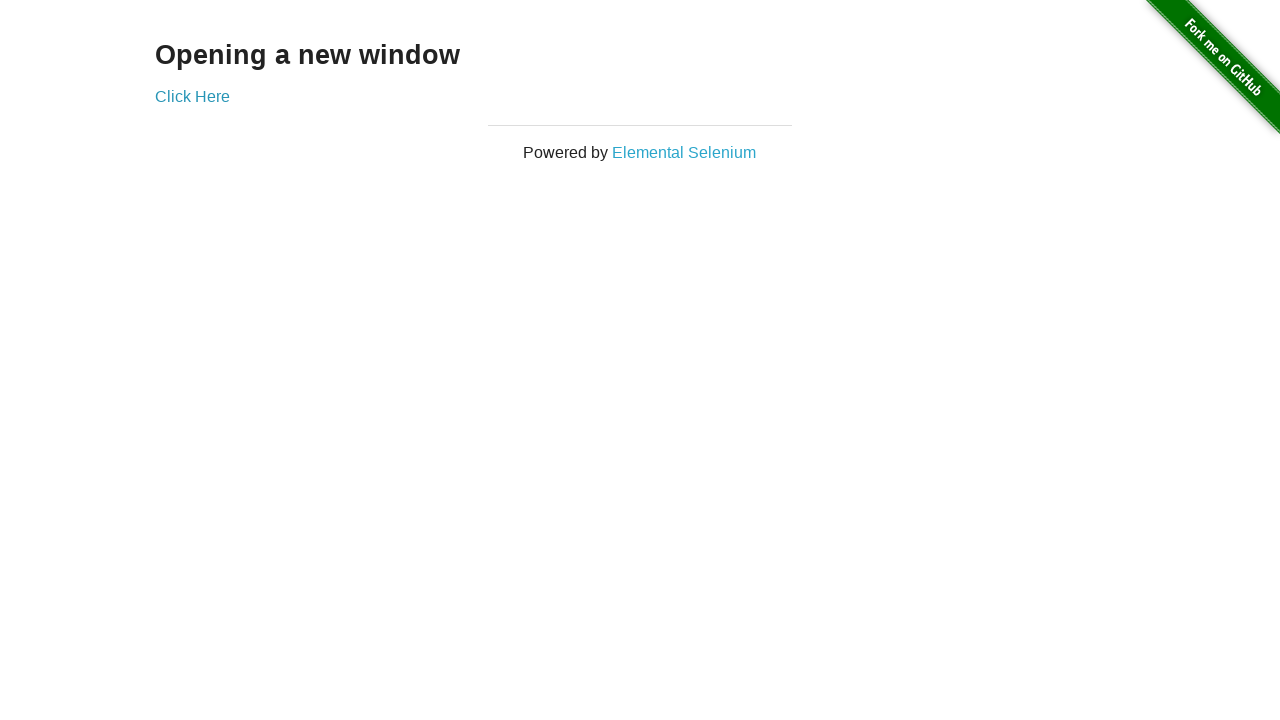

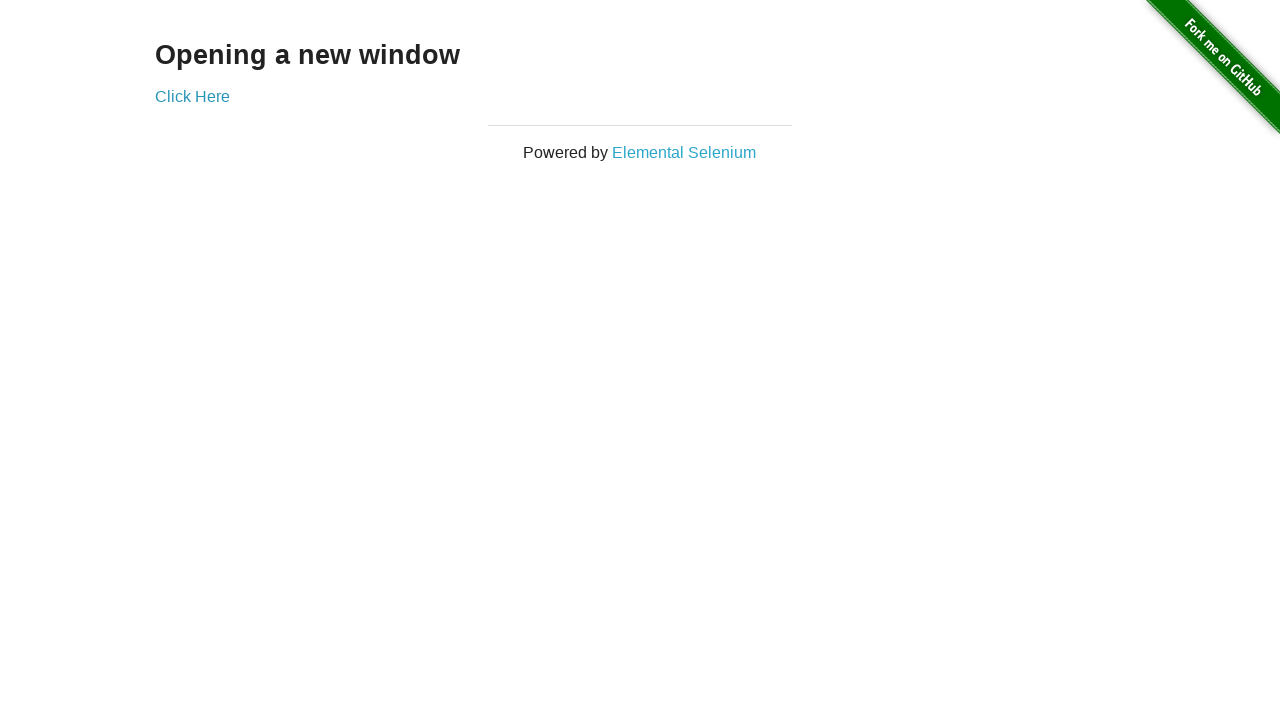